Tests JavaScript confirm dialog by triggering it and dismissing/canceling it

Starting URL: https://the-internet.herokuapp.com/javascript_alerts

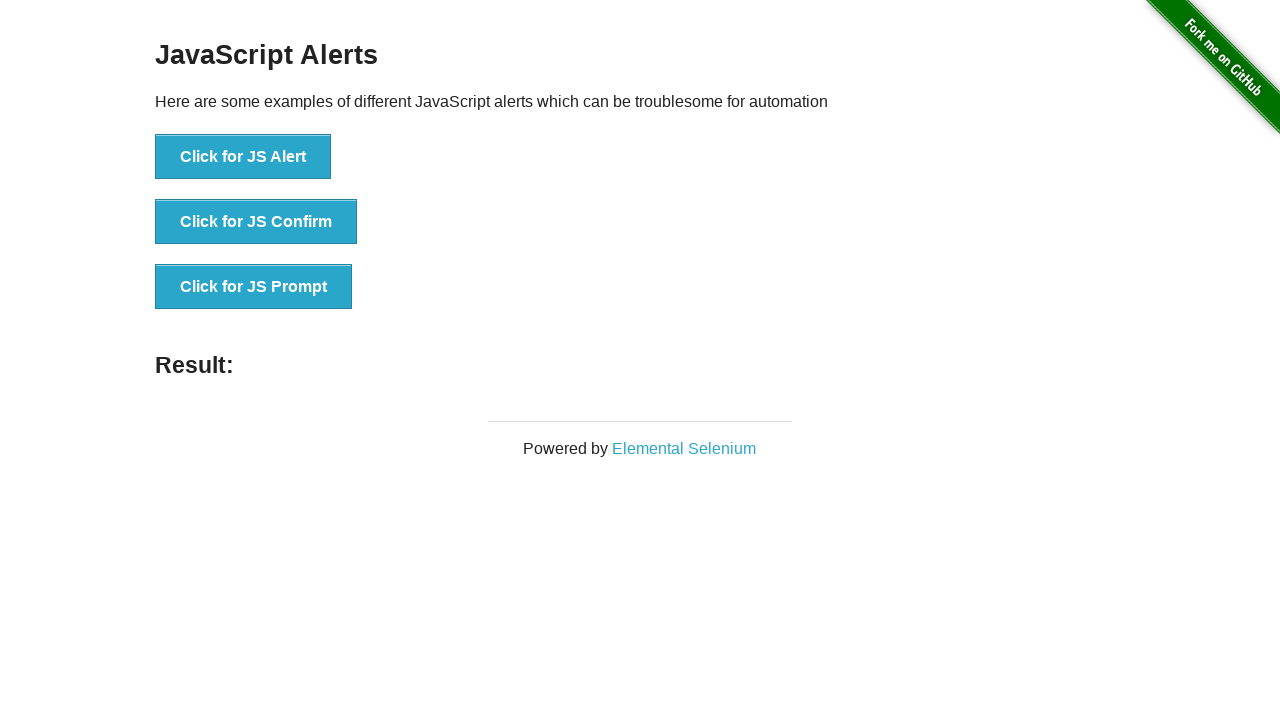

Clicked button to trigger JavaScript confirm dialog at (256, 222) on xpath=//button[@onclick='jsConfirm()']
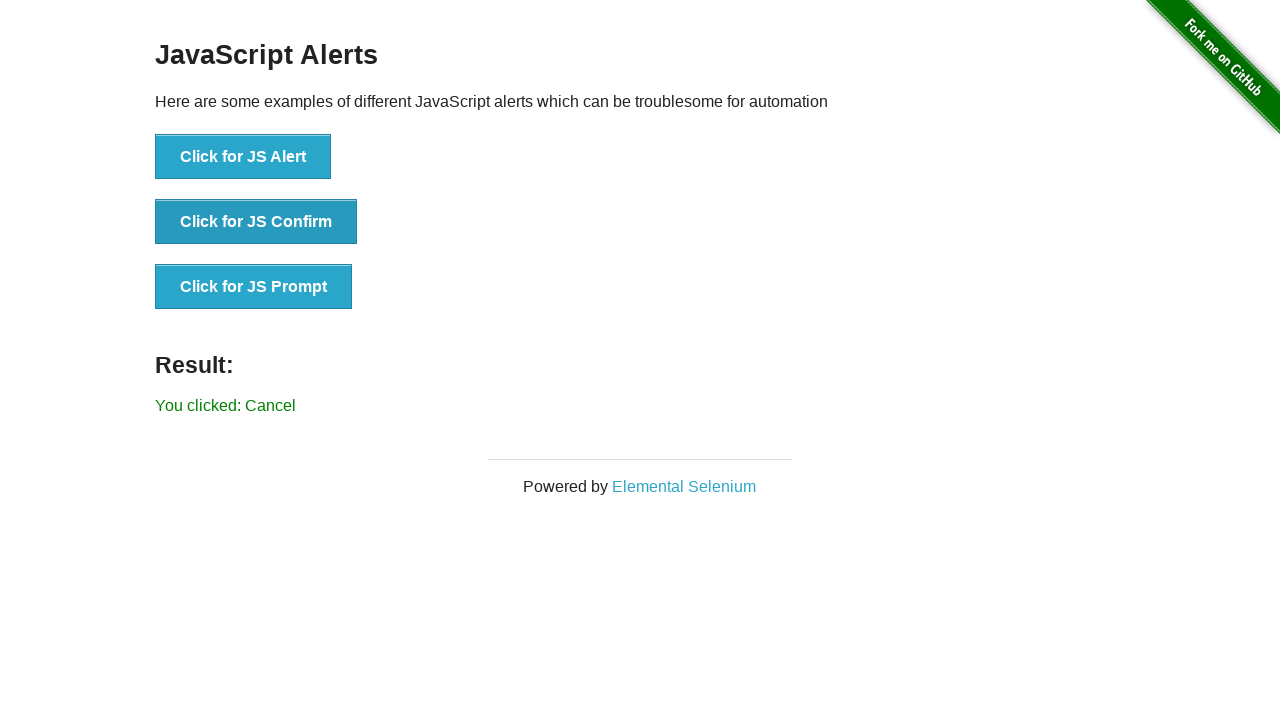

Dismissed/canceled the confirm dialog
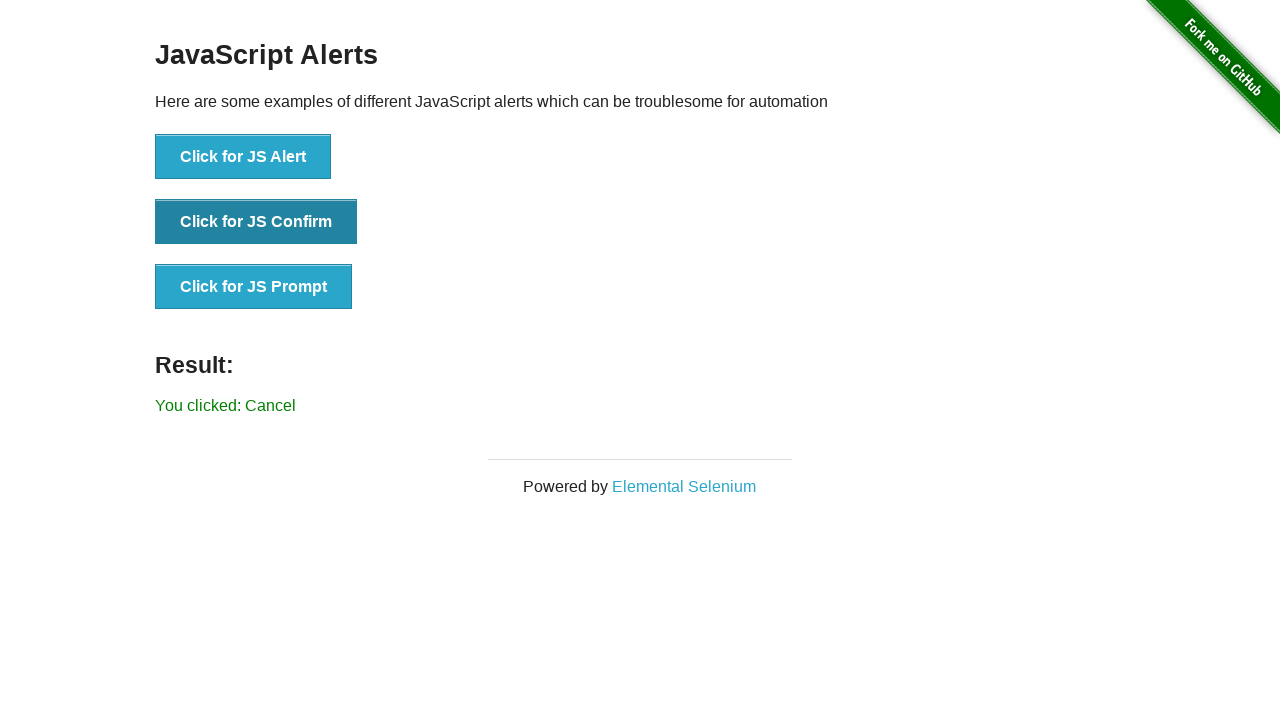

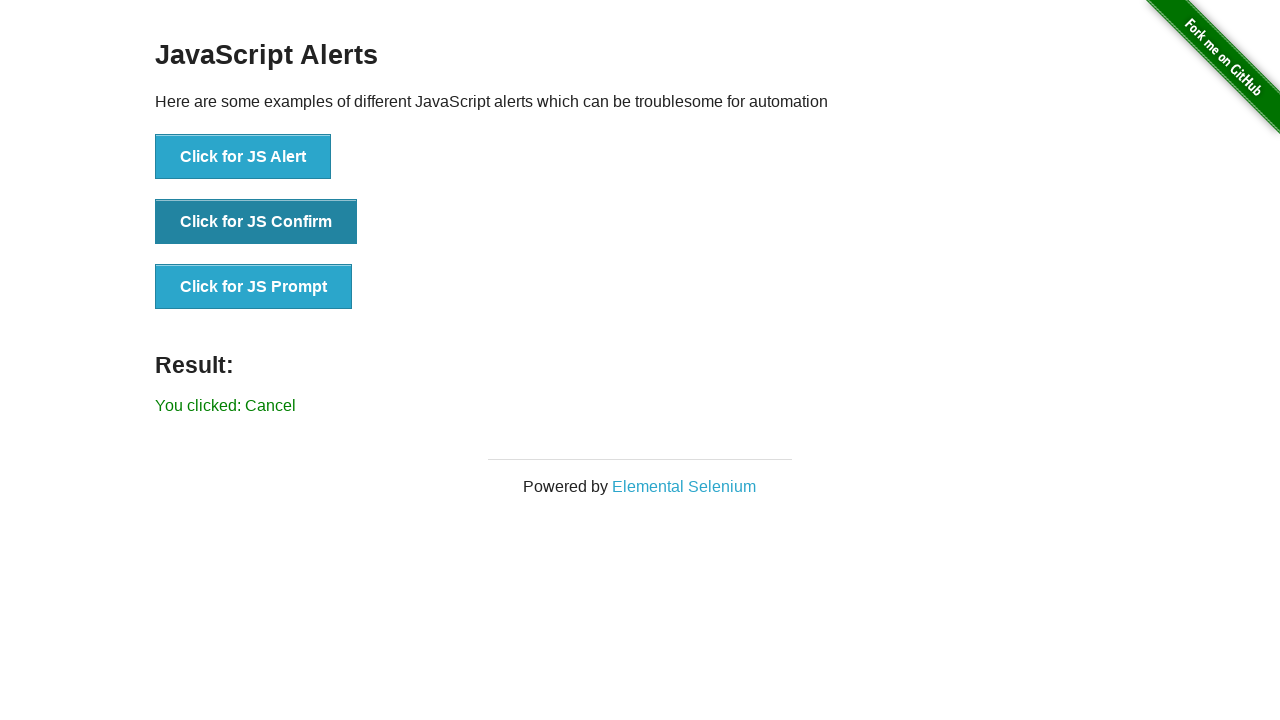